Tests navigation to the login page by clicking the Login link in the navigation bar

Starting URL: http://eaapp.somee.com

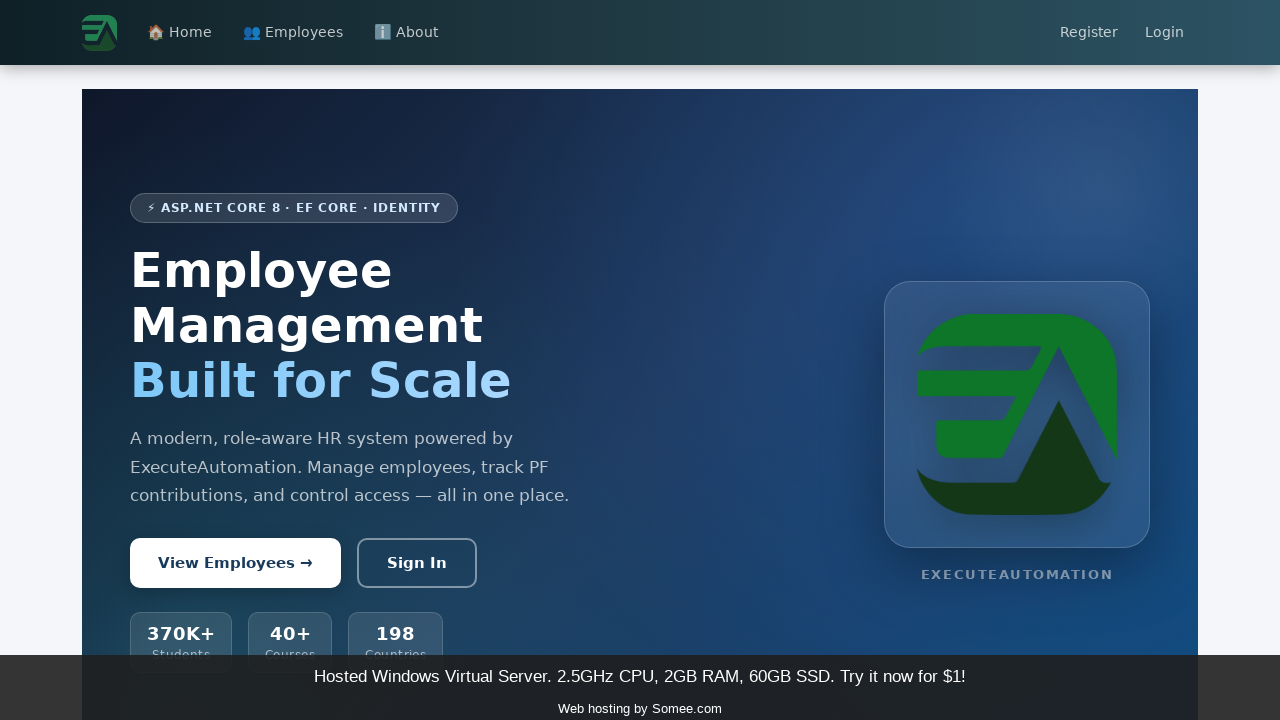

Clicked Login link in navigation bar at (1165, 33) on text=Login
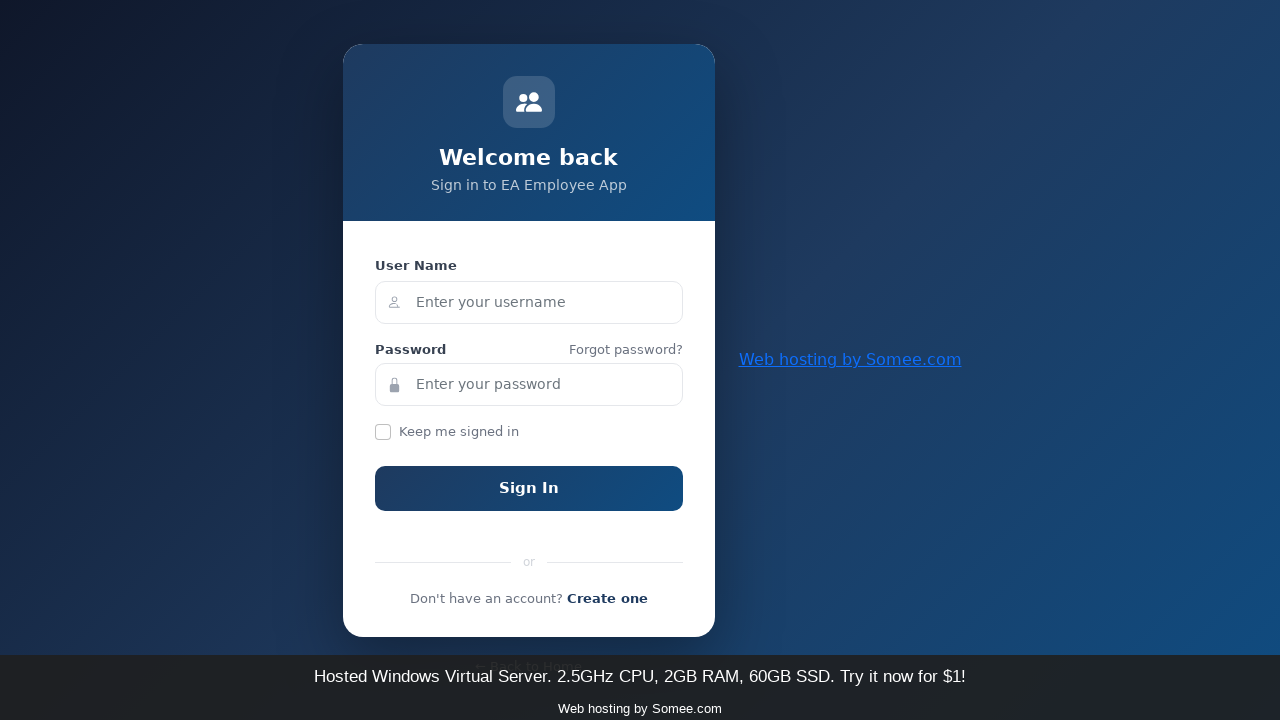

Login page loaded successfully (networkidle state reached)
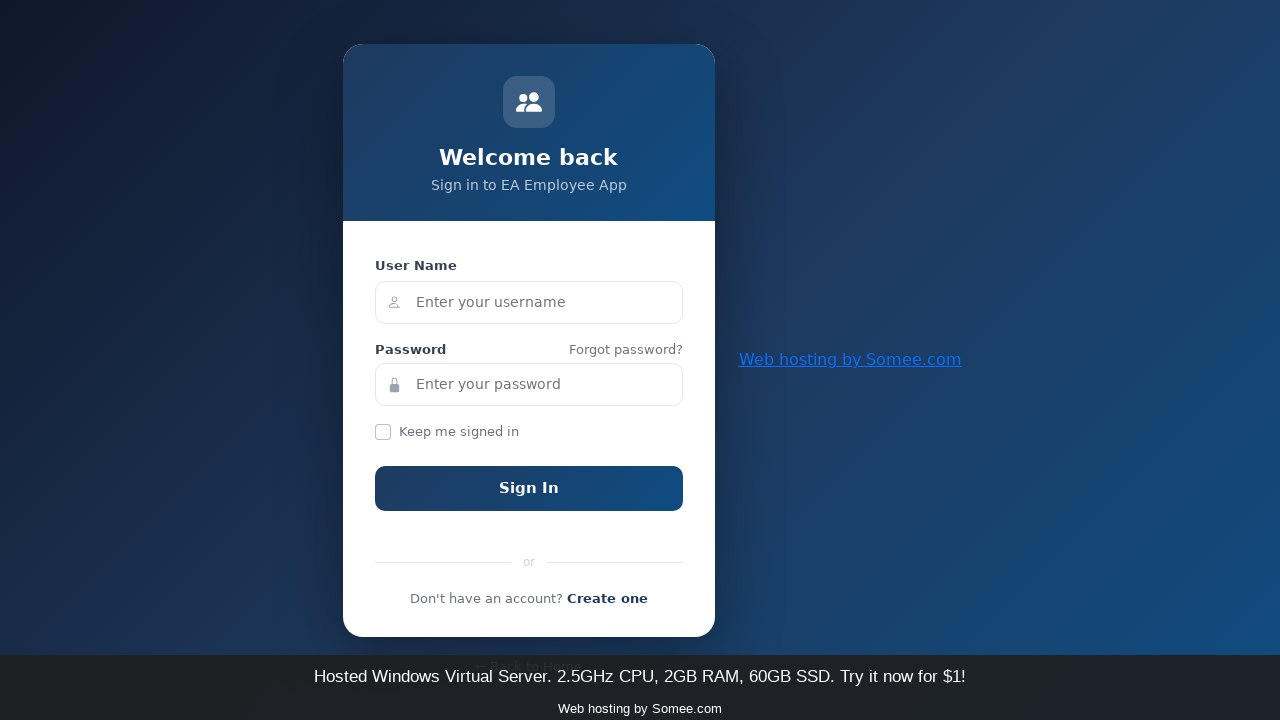

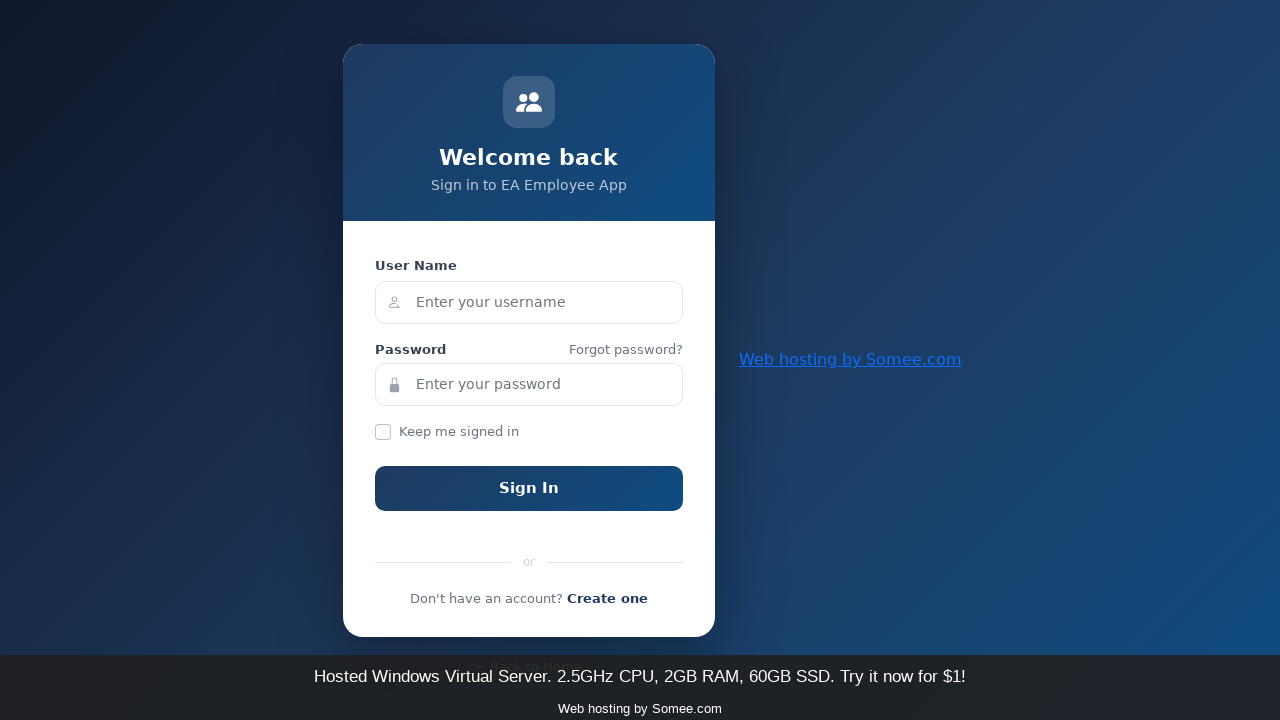